Automates YouTube transcript extraction by clicking "Show more" button to expand description, clicking "Show transcript" button, and extracting transcript content from the panel

Starting URL: https://www.youtube.com/watch?v=dQw4w9WgXcQ

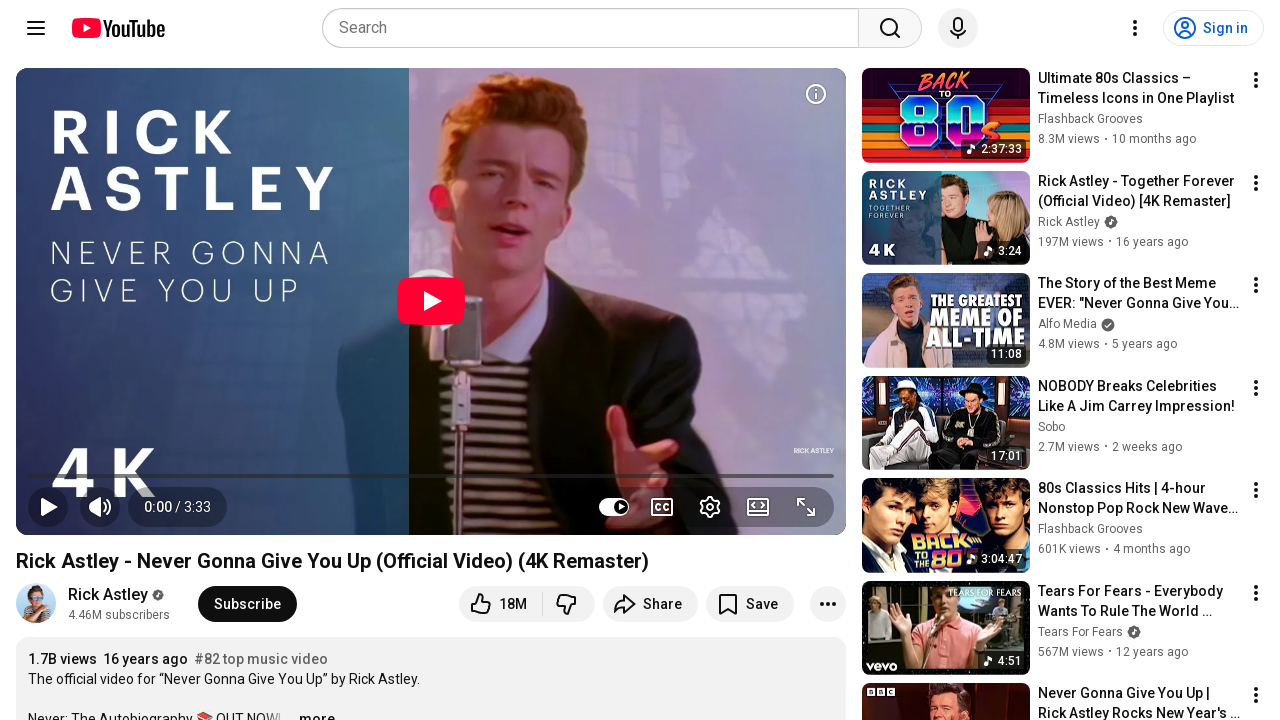

Waited for YouTube watch page to fully load
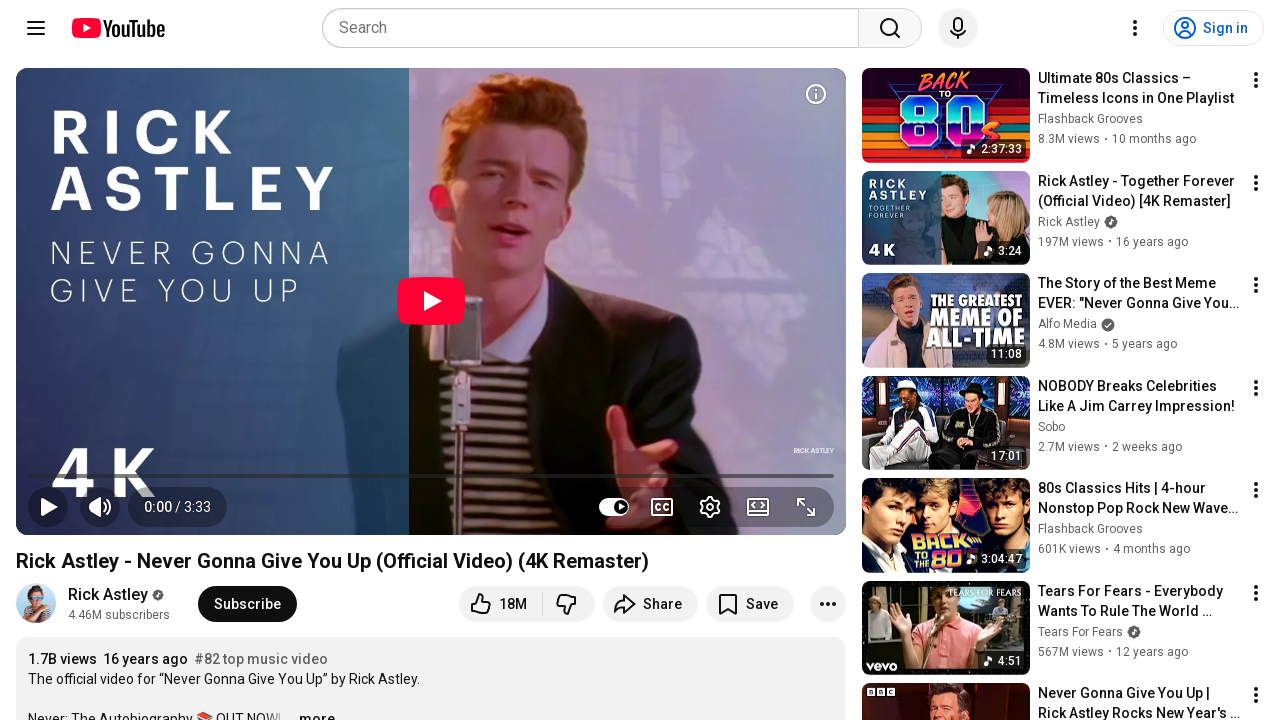

Scrolled 'Show more' button into view
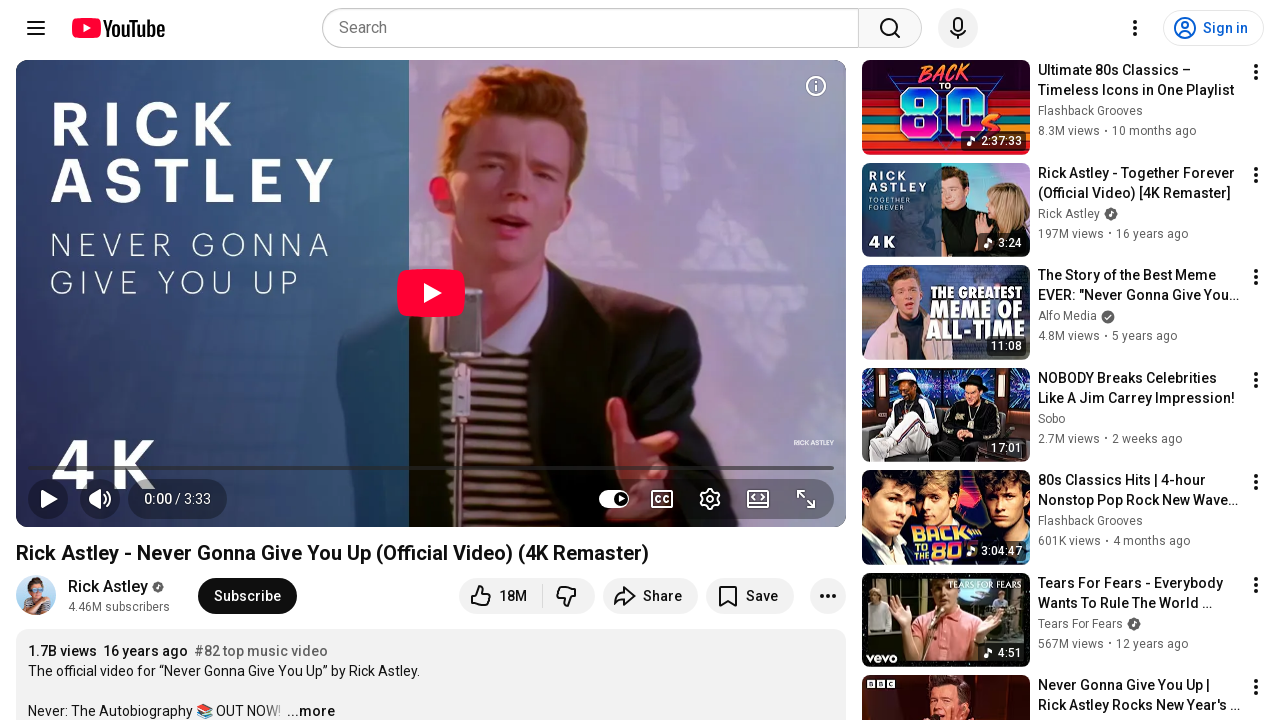

Clicked 'Show more' button to expand video description at (311, 710) on xpath=//tp-yt-paper-button[@id="expand"] >> nth=0
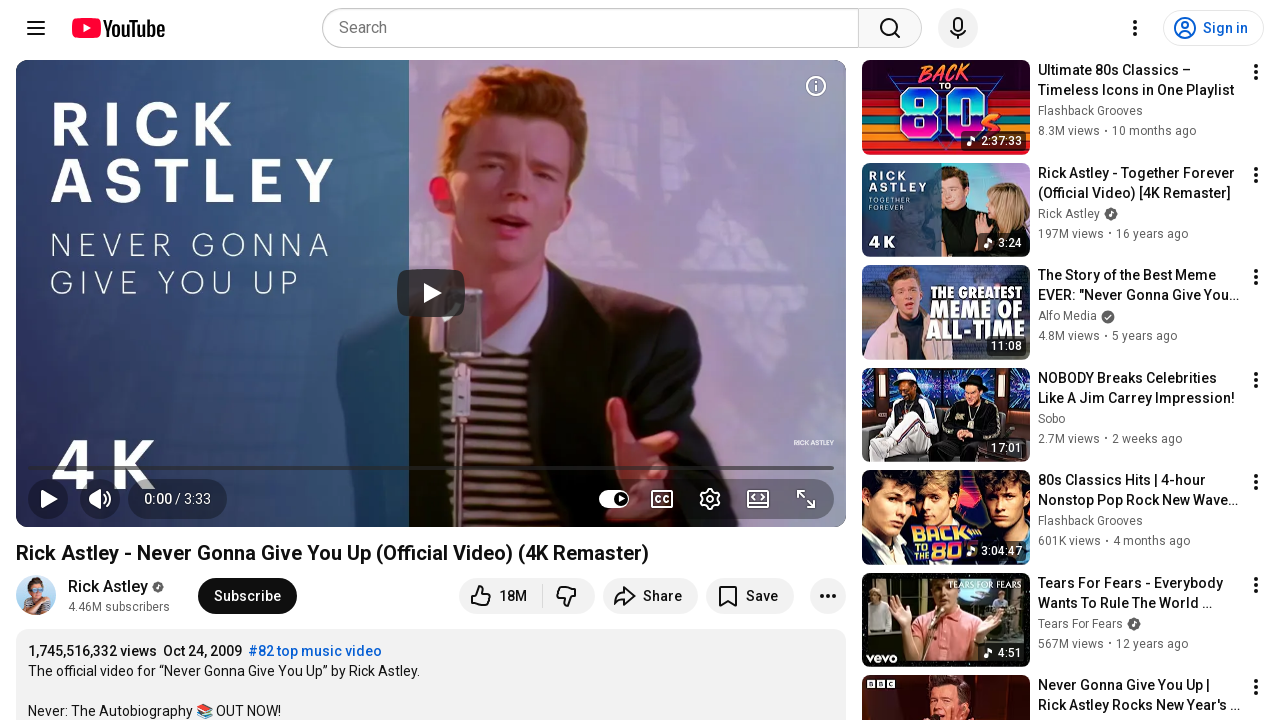

Scrolled 'Show transcript' button into view
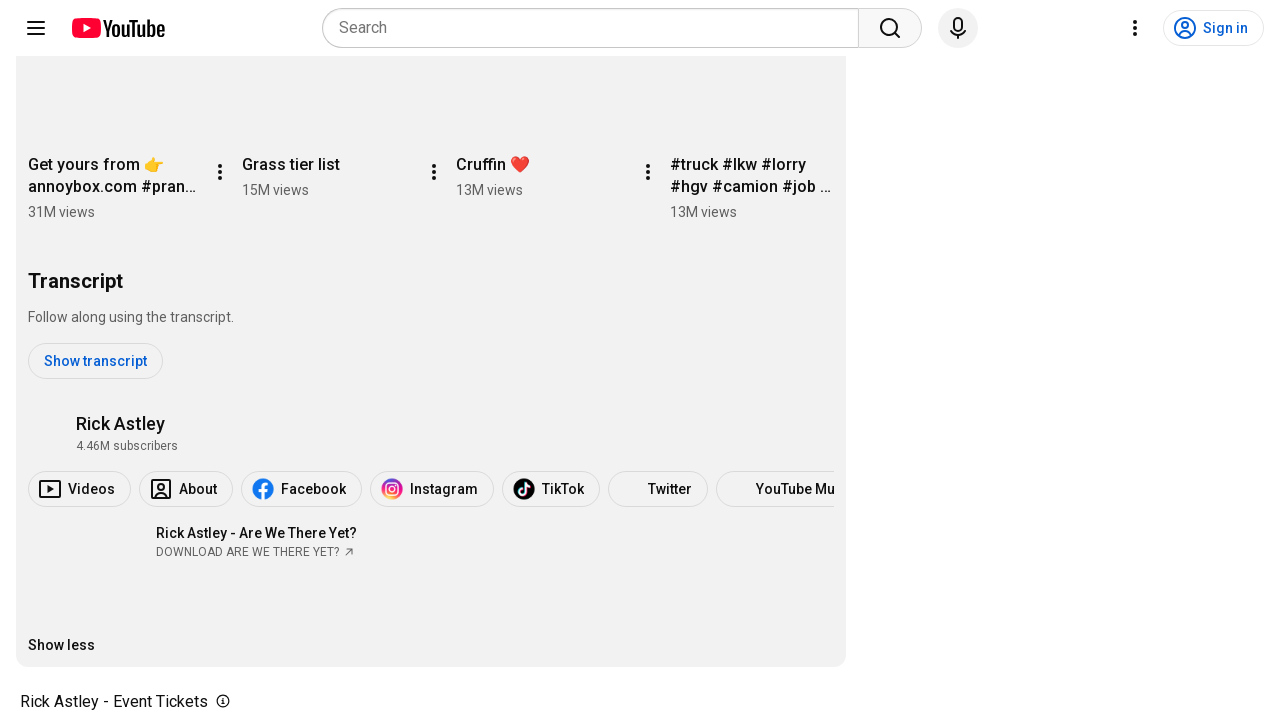

Clicked 'Show transcript' button to open transcript panel at (96, 361) on [aria-label*="transcript" i] >> nth=0
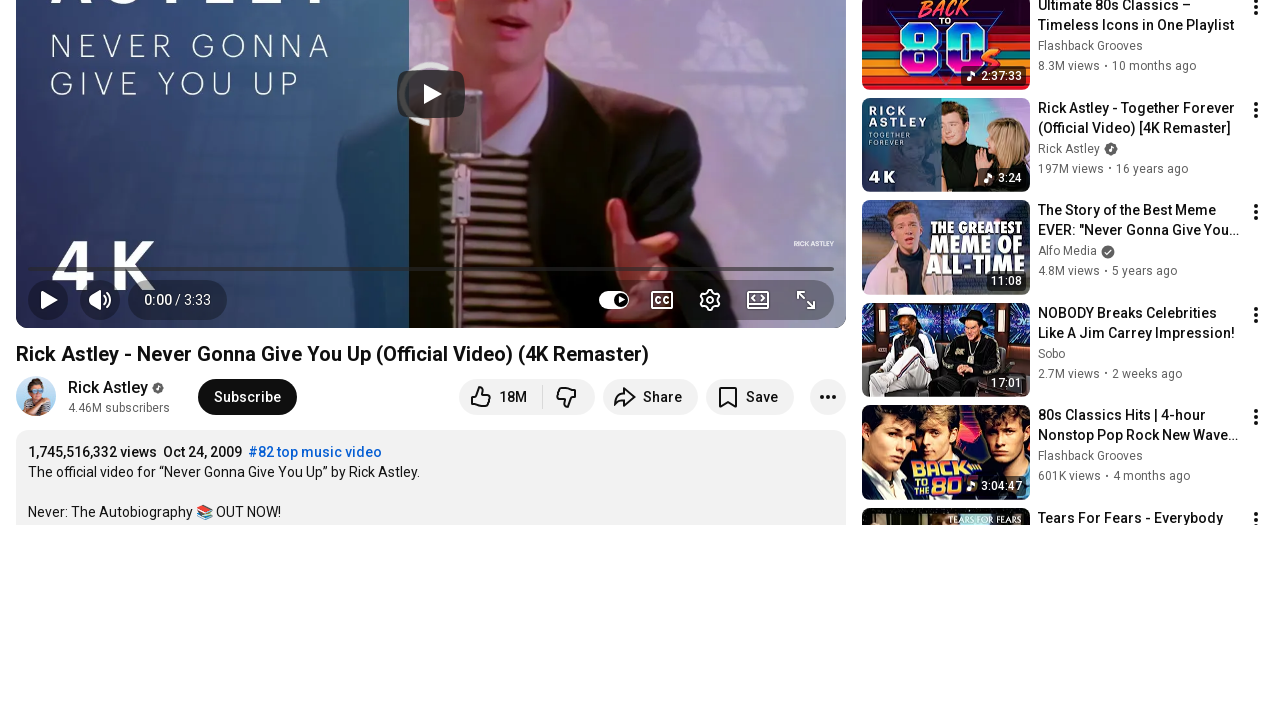

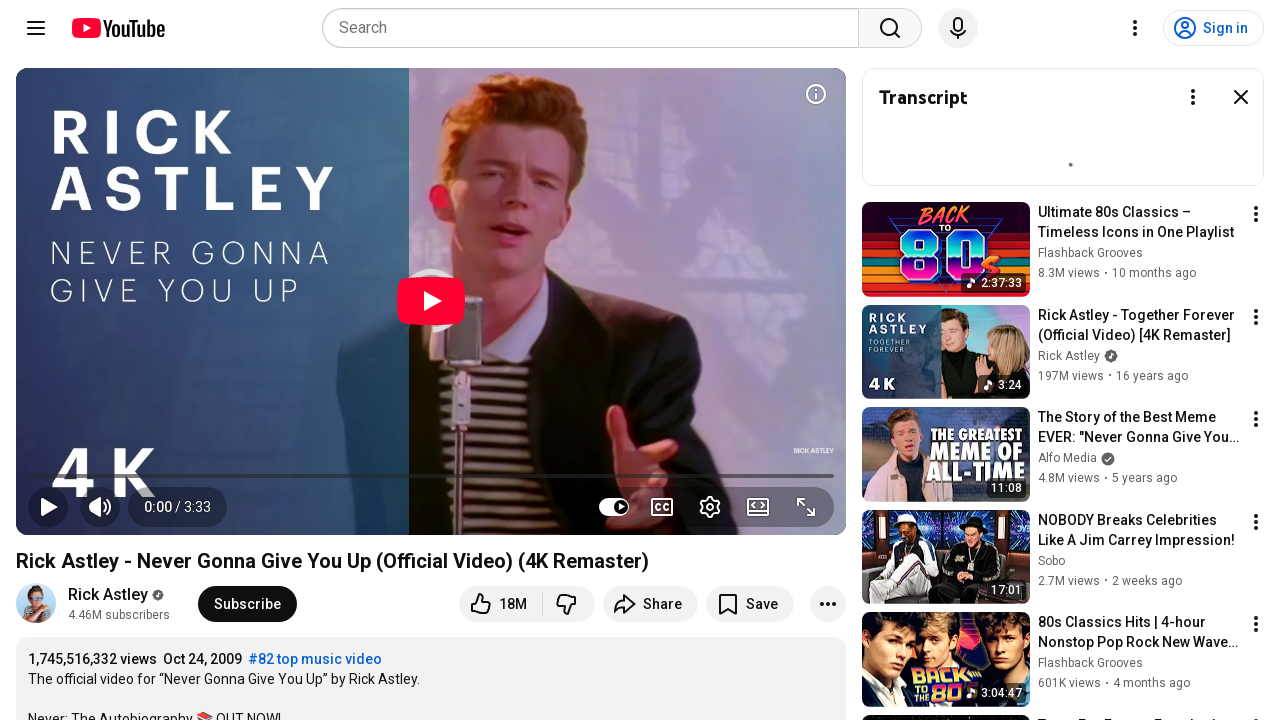